Tests dynamic content loading by clicking a start button and verifying that hidden text becomes visible after loading

Starting URL: http://the-internet.herokuapp.com/dynamic_loading/1

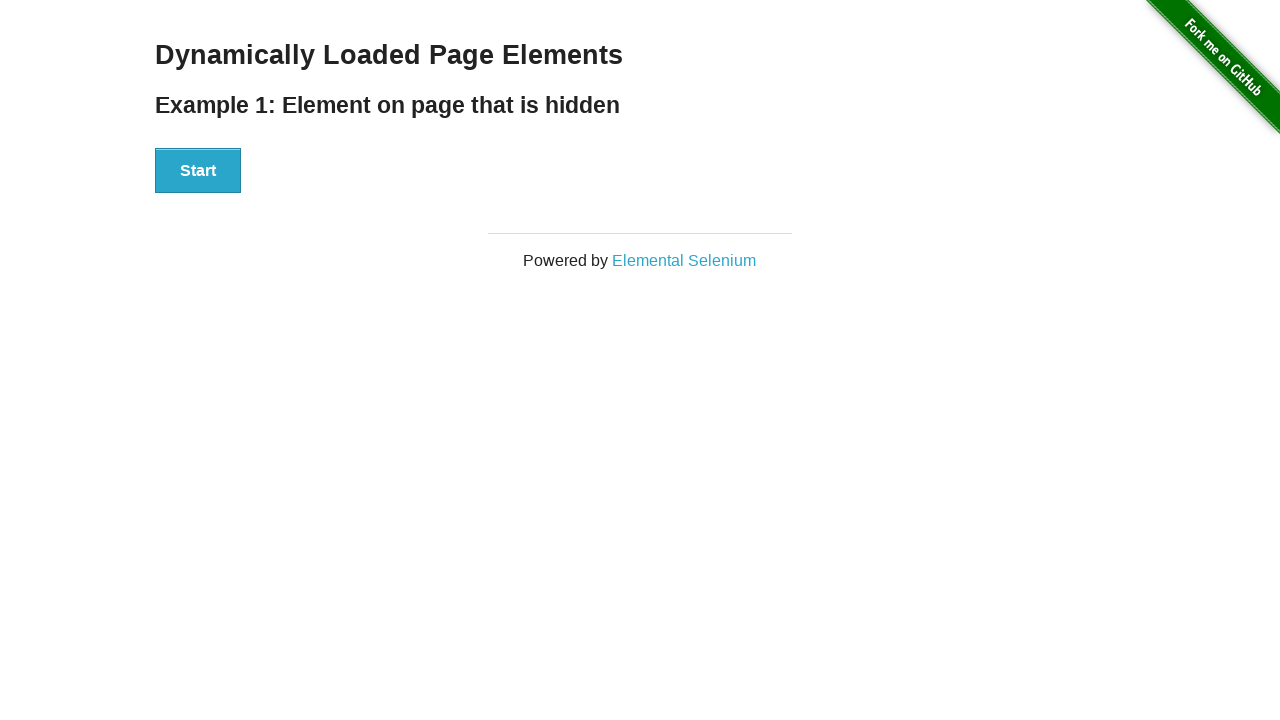

Clicked start button to trigger dynamic content loading at (198, 171) on #start > button
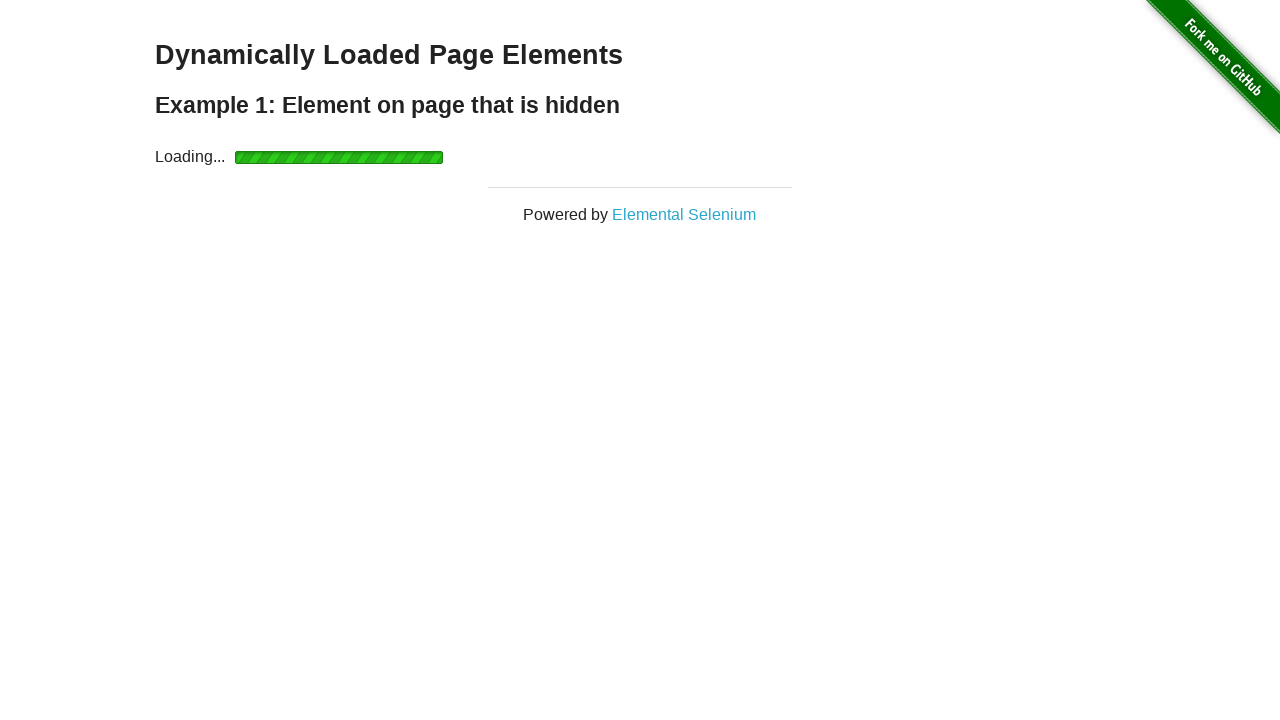

Waited for hidden text to become visible after loading
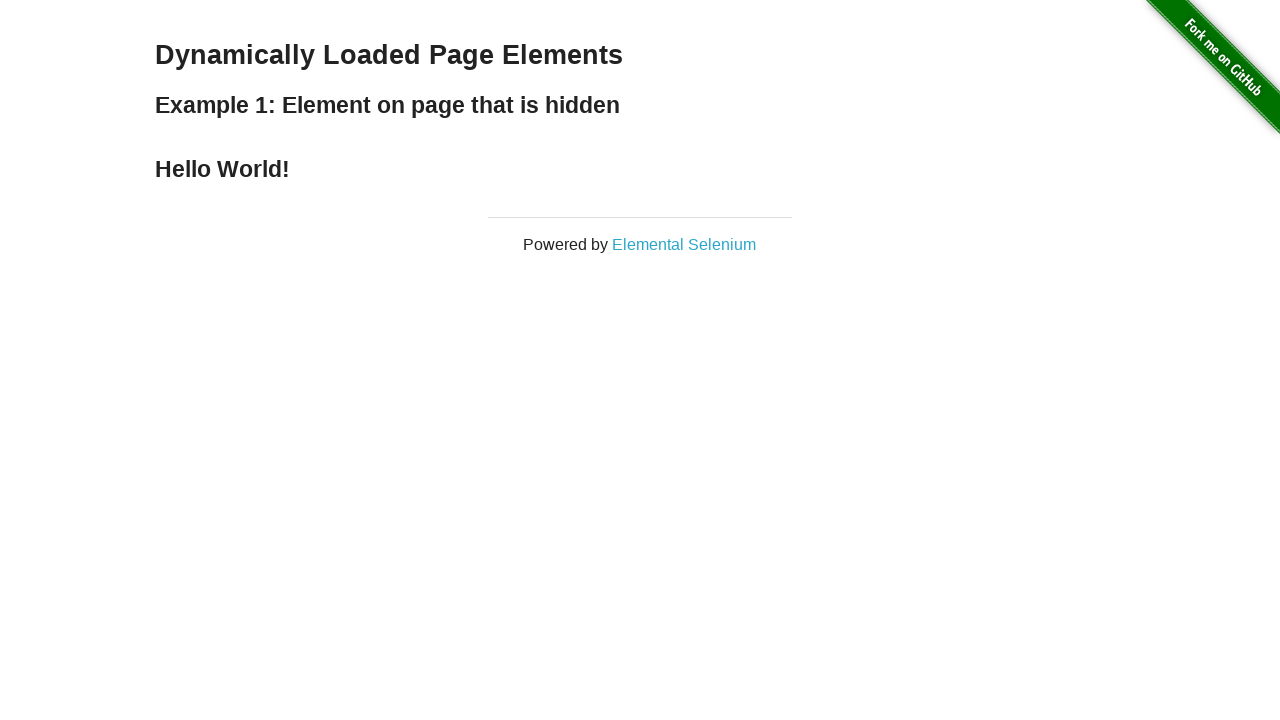

Verified that the finish text is now visible
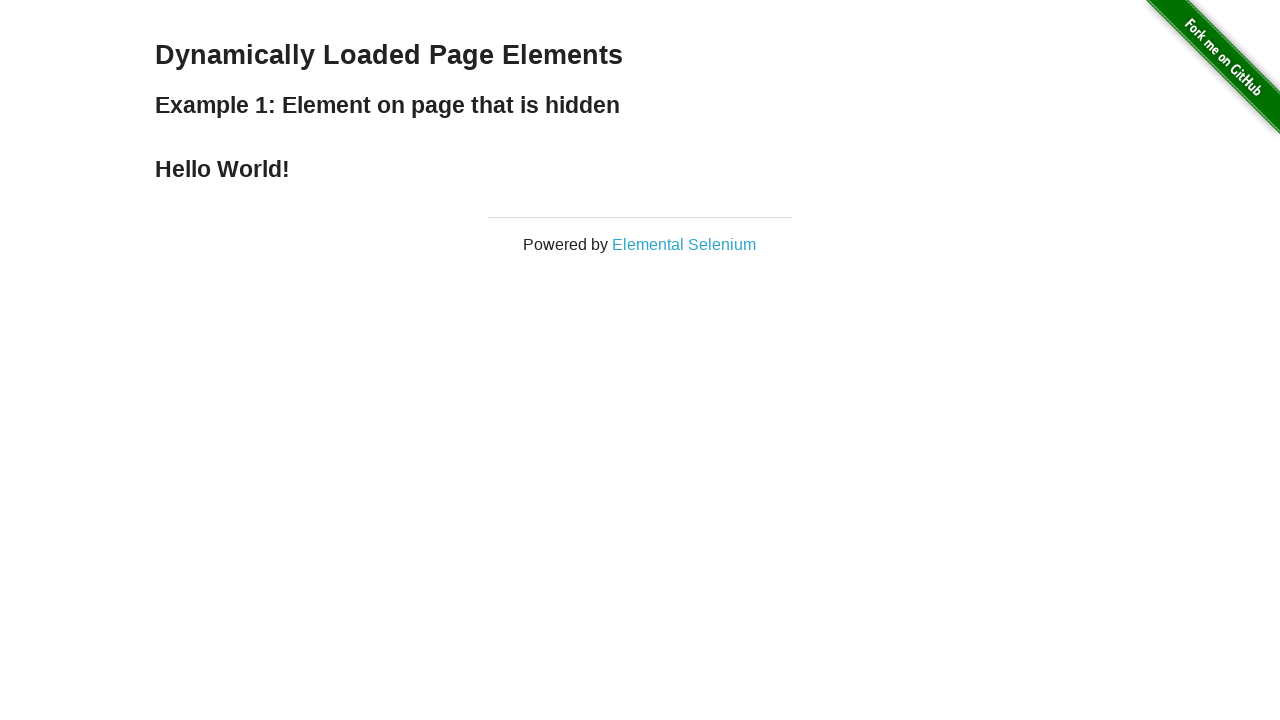

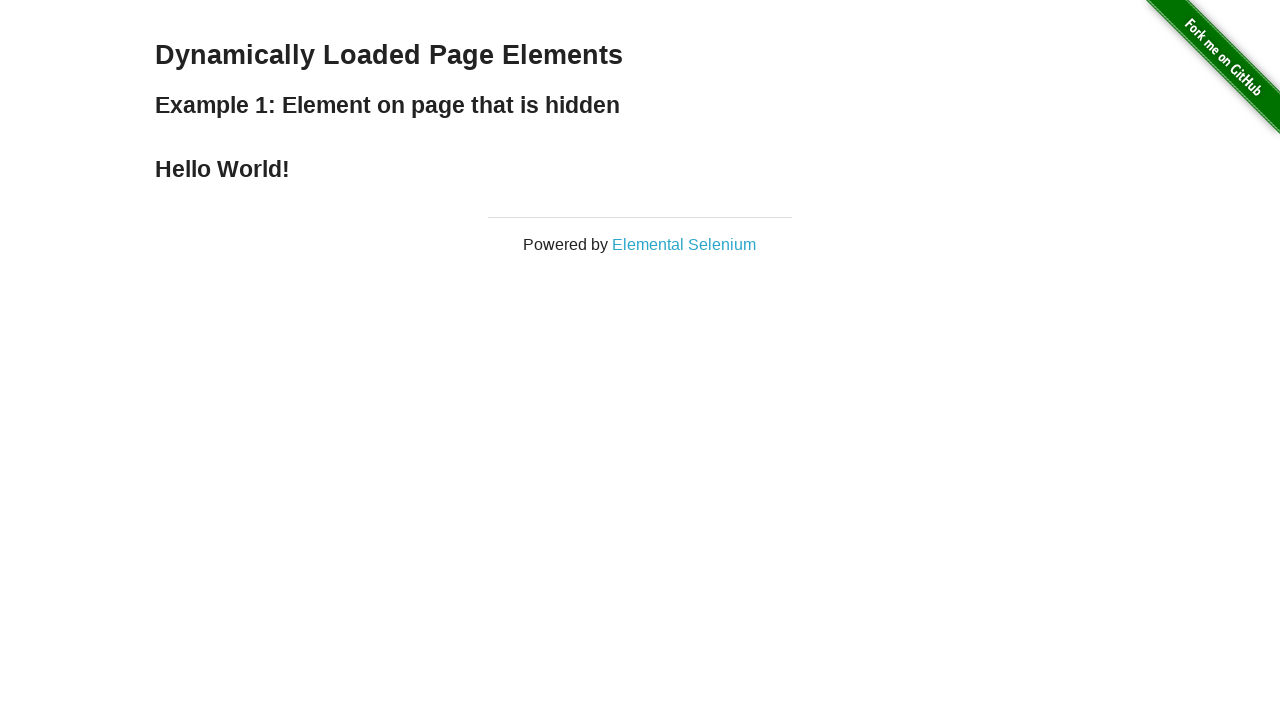